Tests a web form by entering text into a text box and clicking the submit button, then verifies a message is displayed after submission.

Starting URL: https://www.selenium.dev/selenium/web/web-form.html

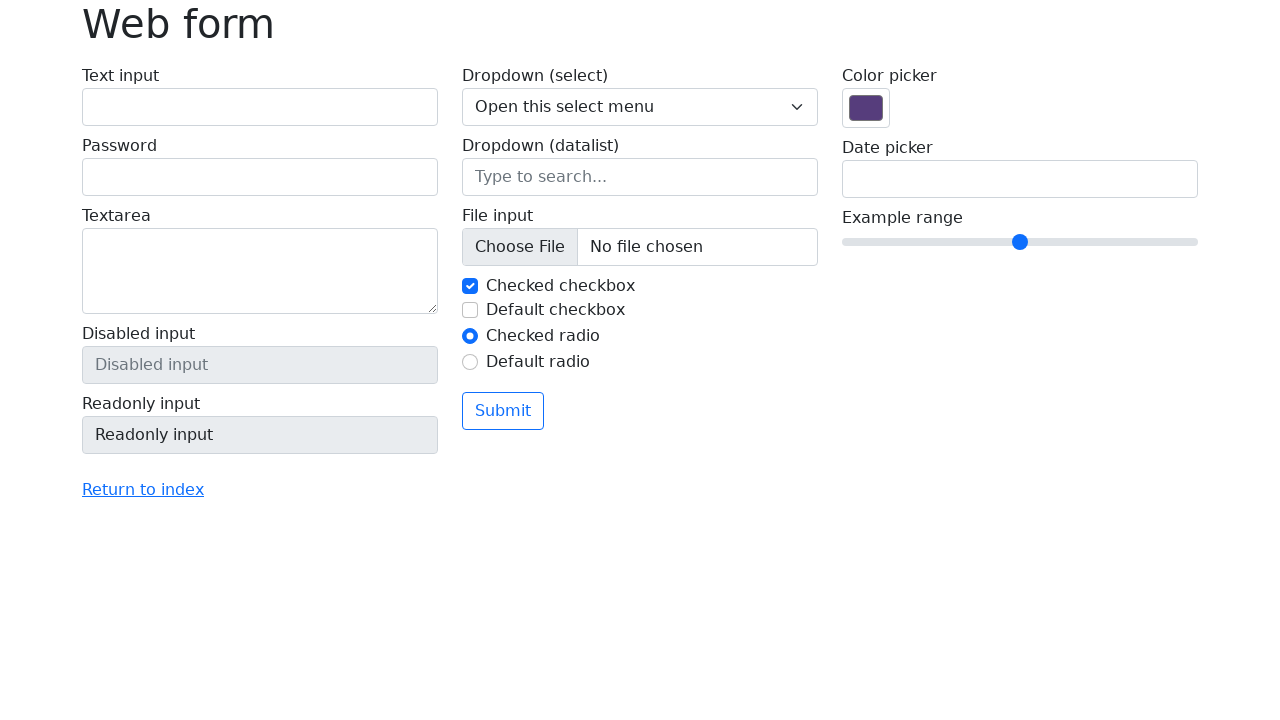

Filled text box with 'Selenium' on input[name='my-text']
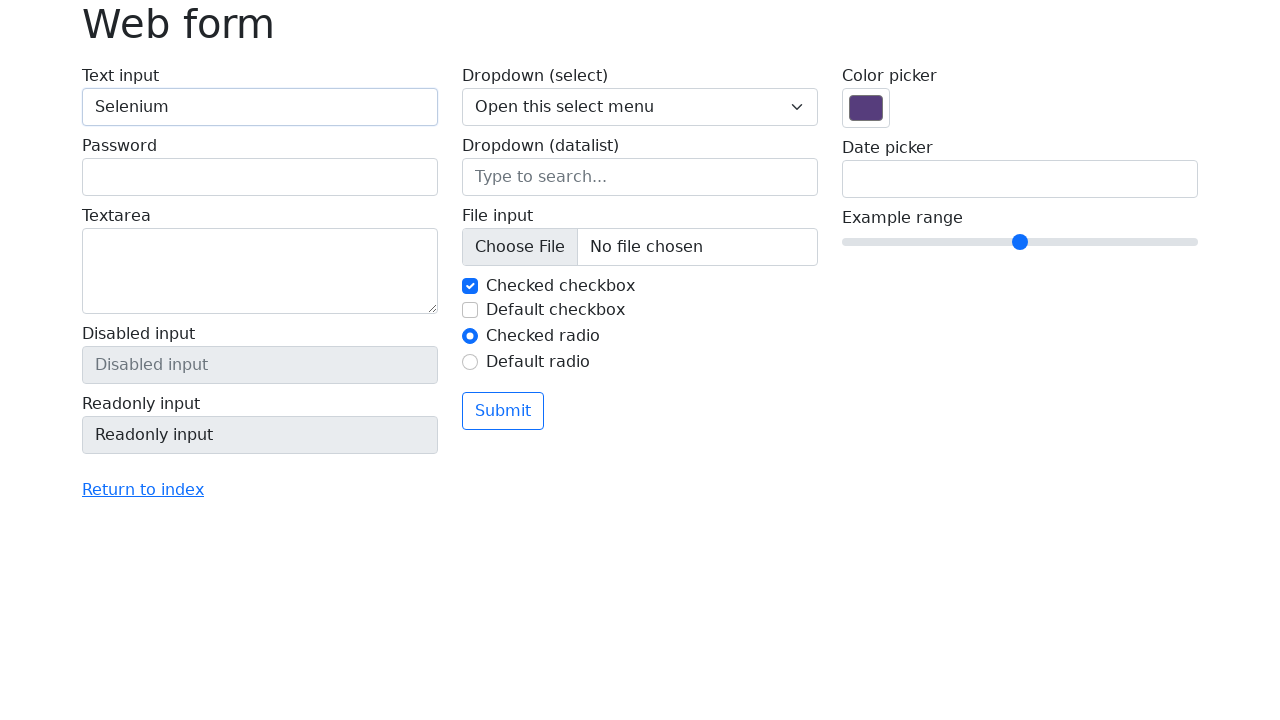

Clicked the submit button at (503, 411) on button
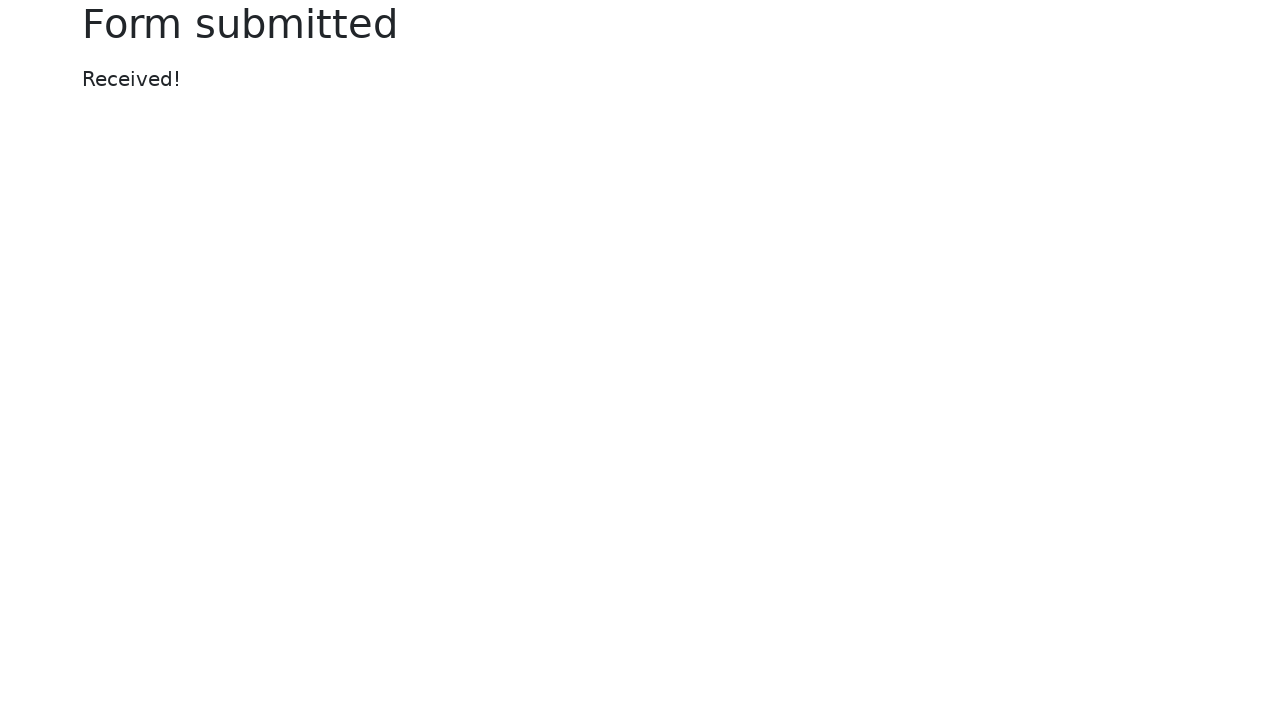

Verified that success message is displayed after form submission
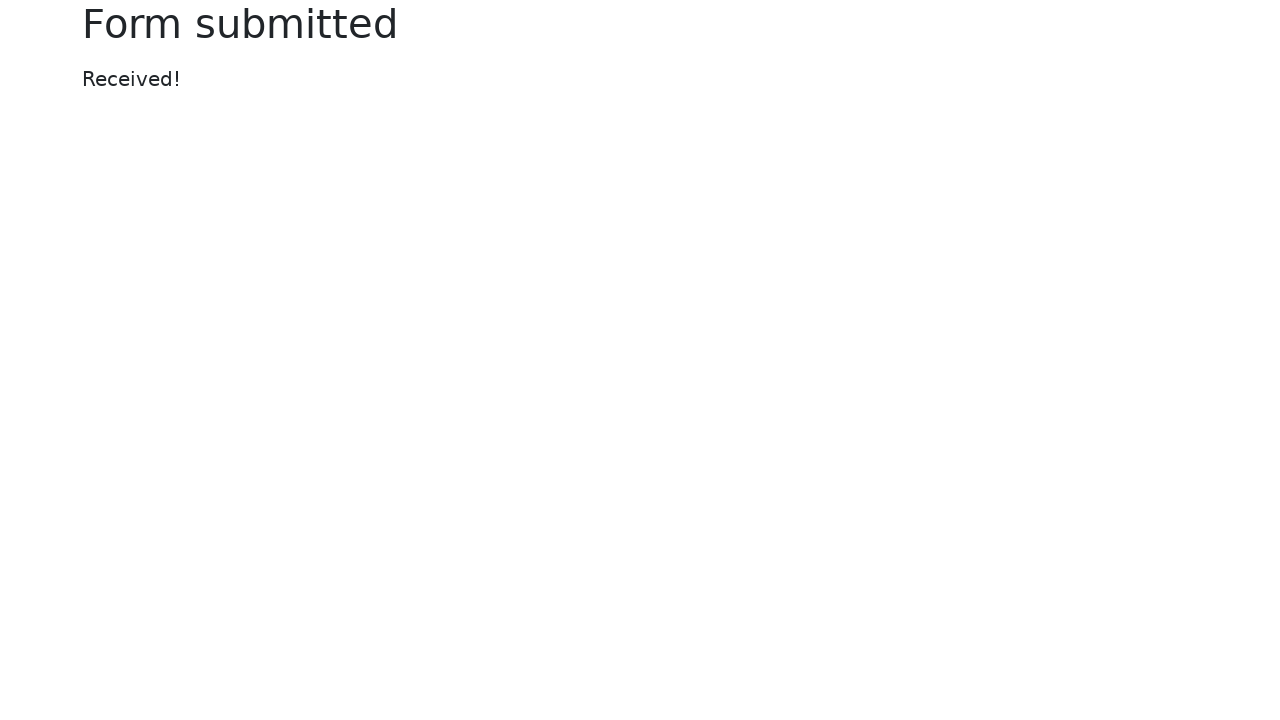

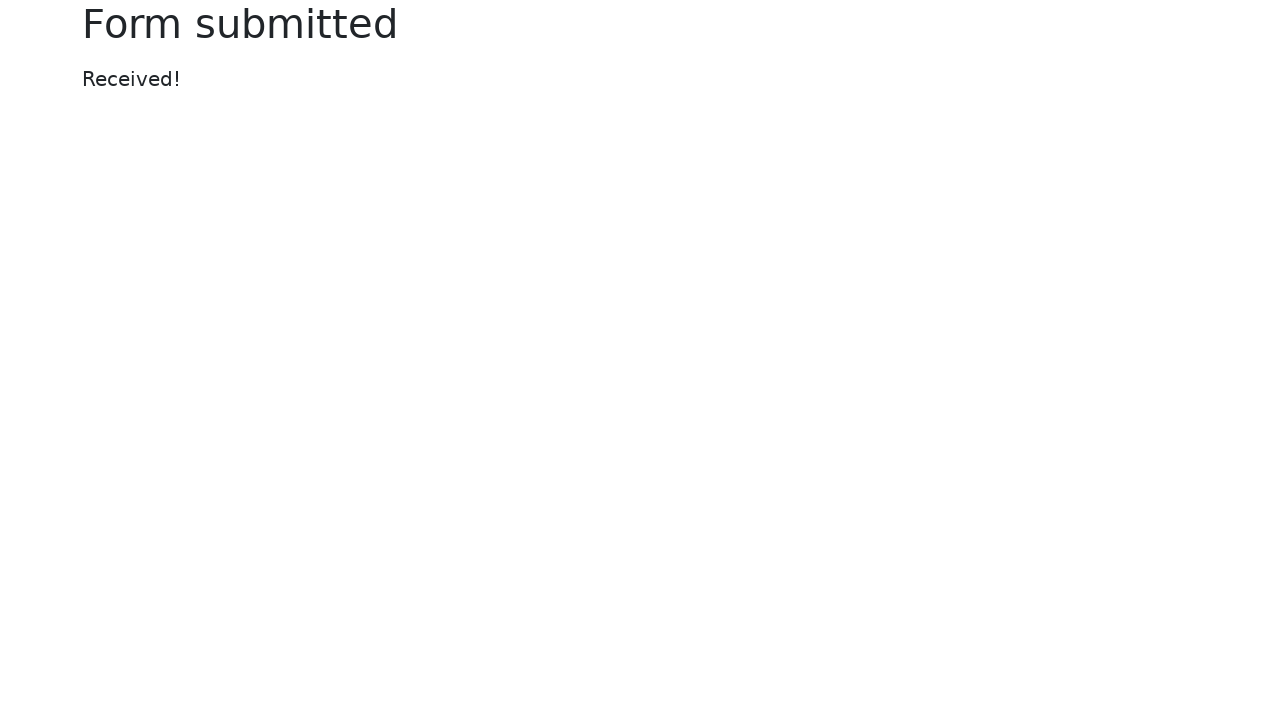